Edits an existing doctor's information including name, gender, and education fields

Starting URL: https://ej2.syncfusion.com/showcase/angular/appointmentplanner/#/dashboard

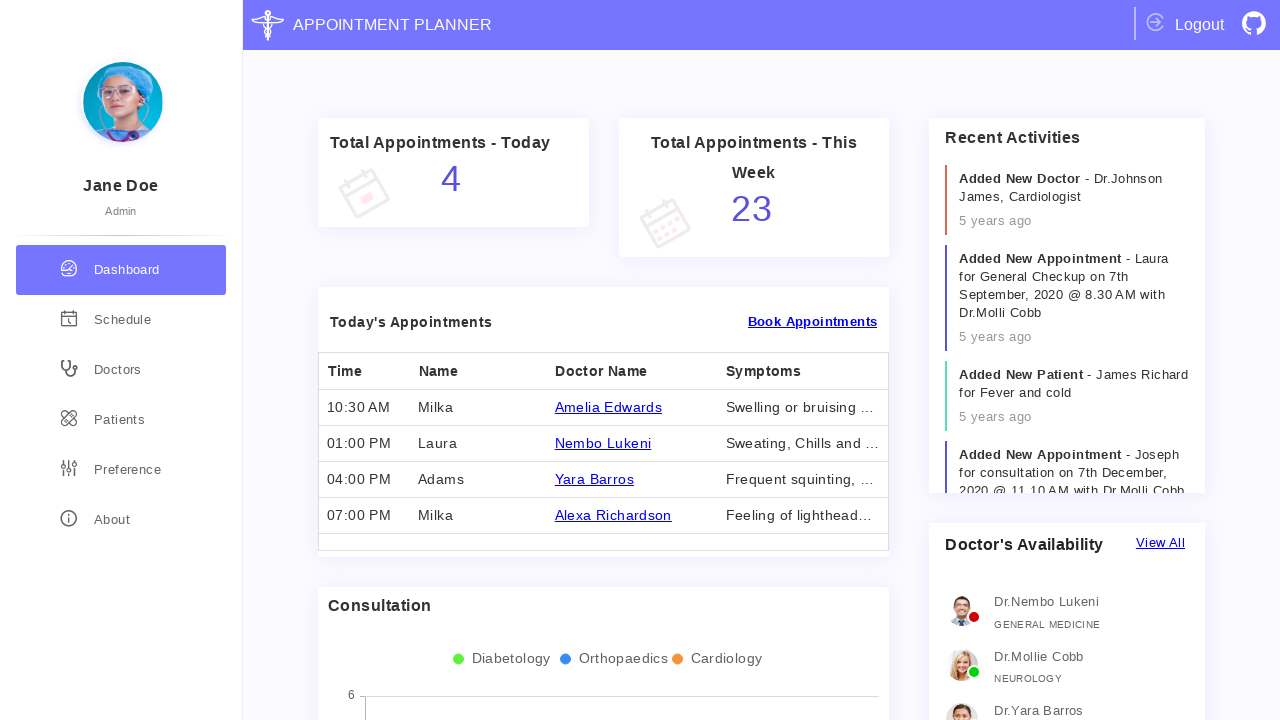

Clicked on doctors section link at (121, 370) on div[routerLink='/doctors']
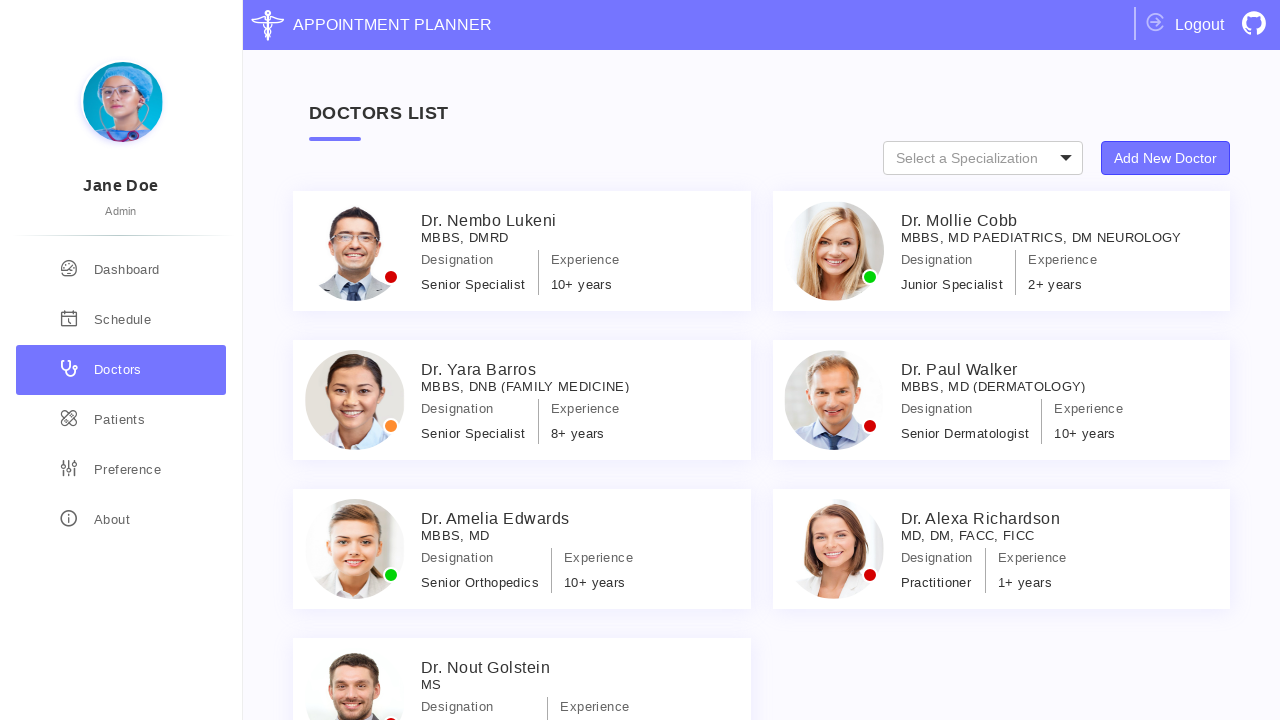

Waited for specialist #7 to load
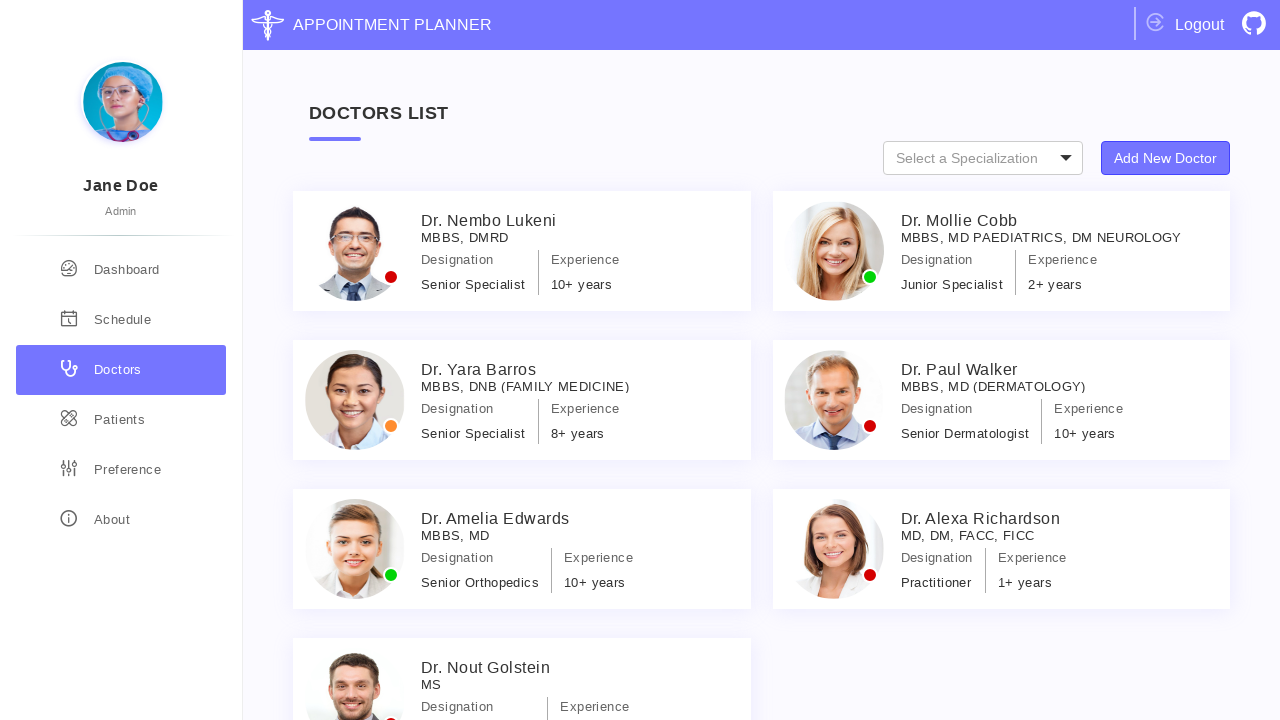

Selected specialist #7 at (522, 660) on #Specialist_7
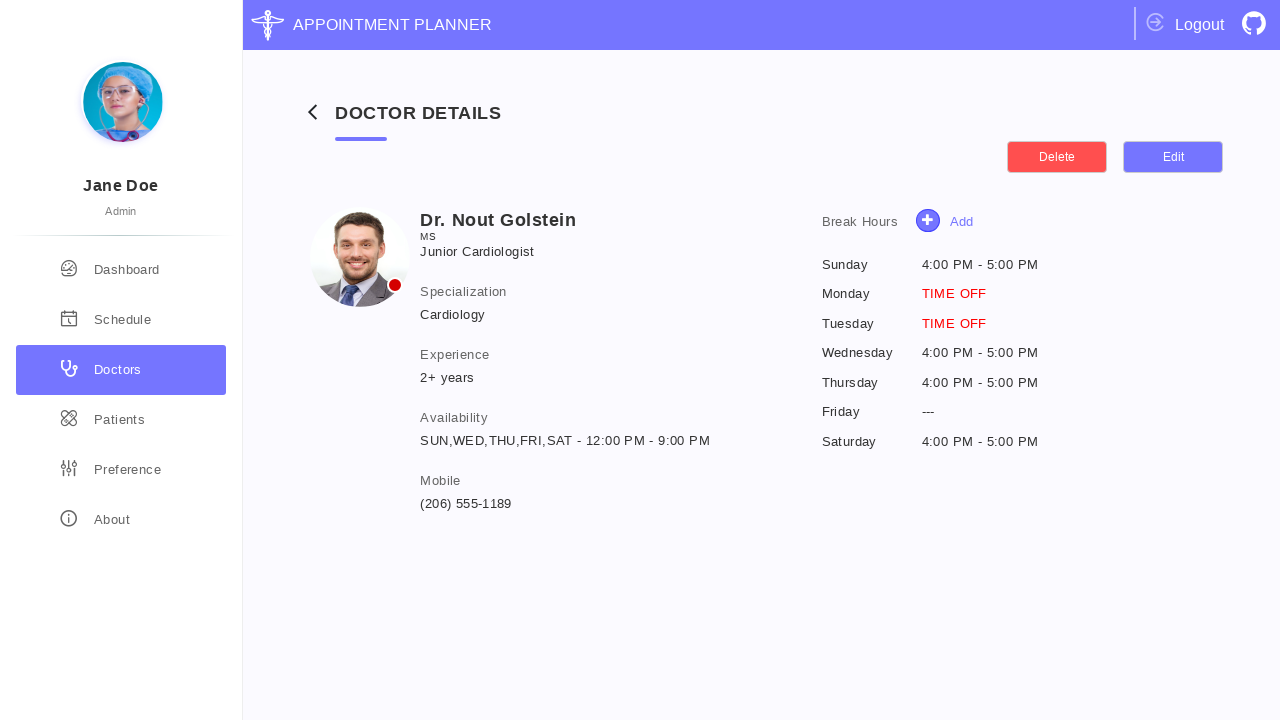

Clicked edit details button at (1173, 157) on button.e-control.e-btn.e-lib.e-small.edit-details
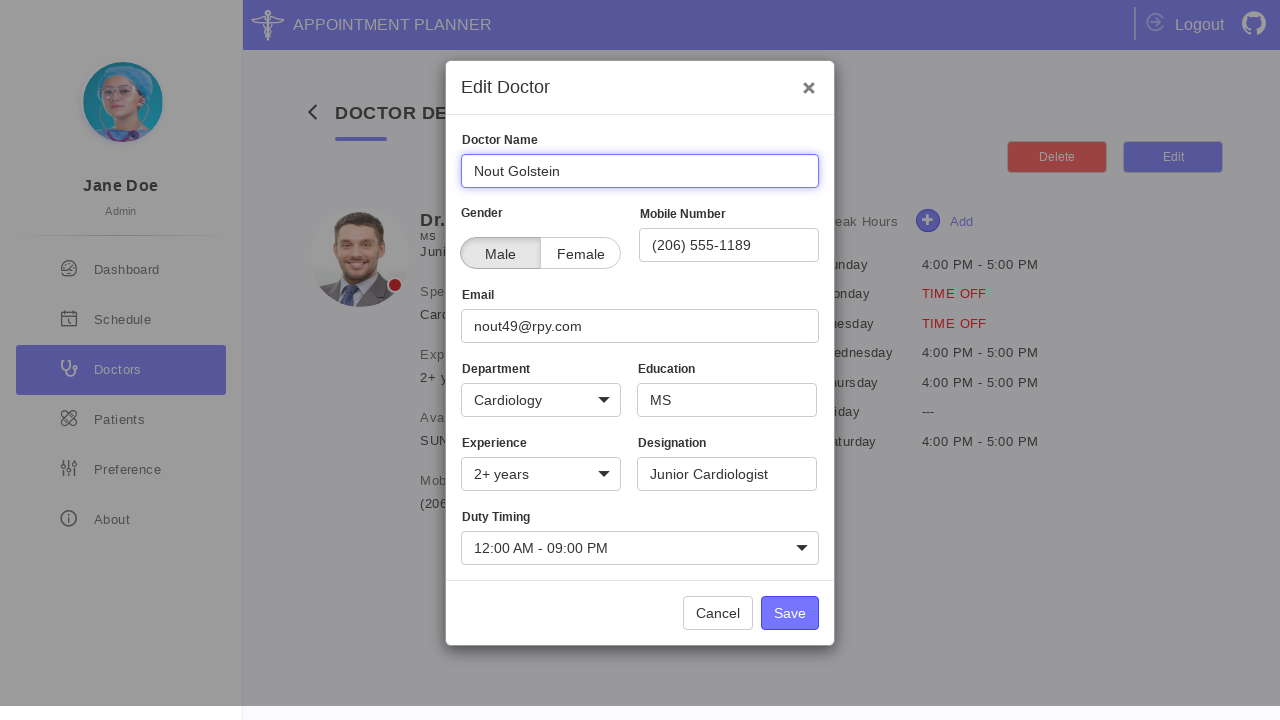

Waited for doctor name input field to load
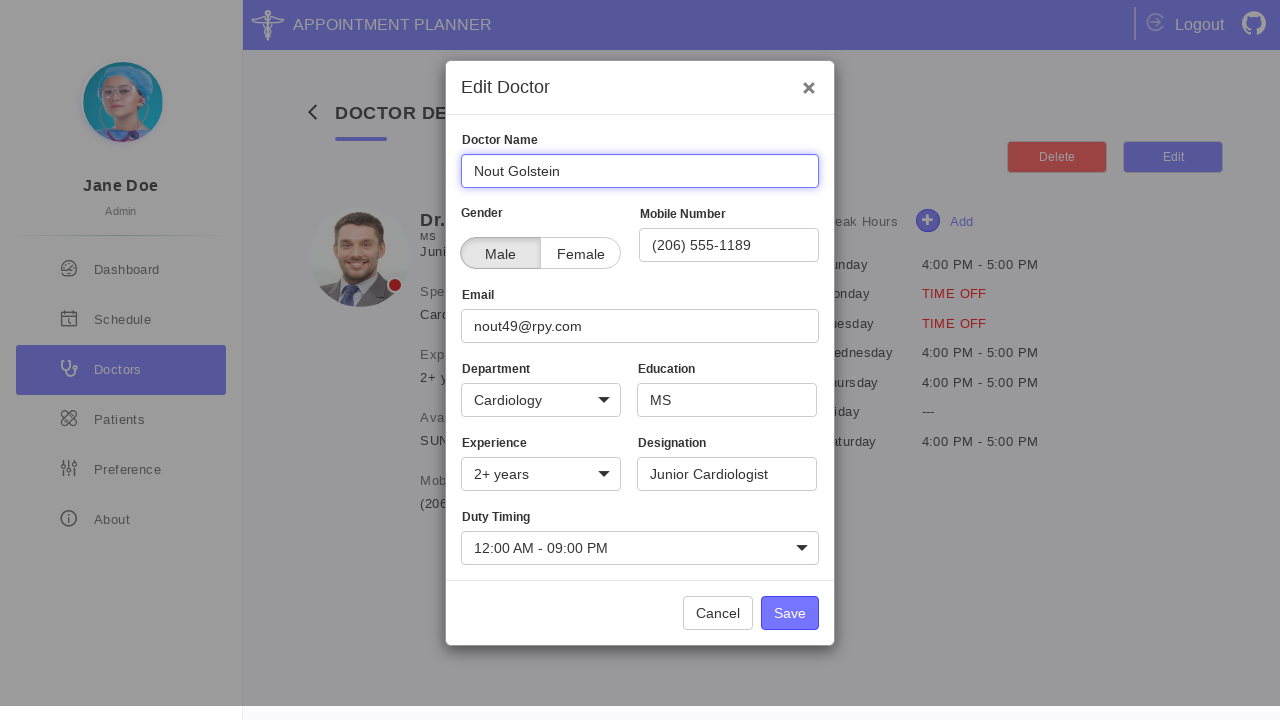

Updated doctor name to 'Eric Manuam' on #Name input
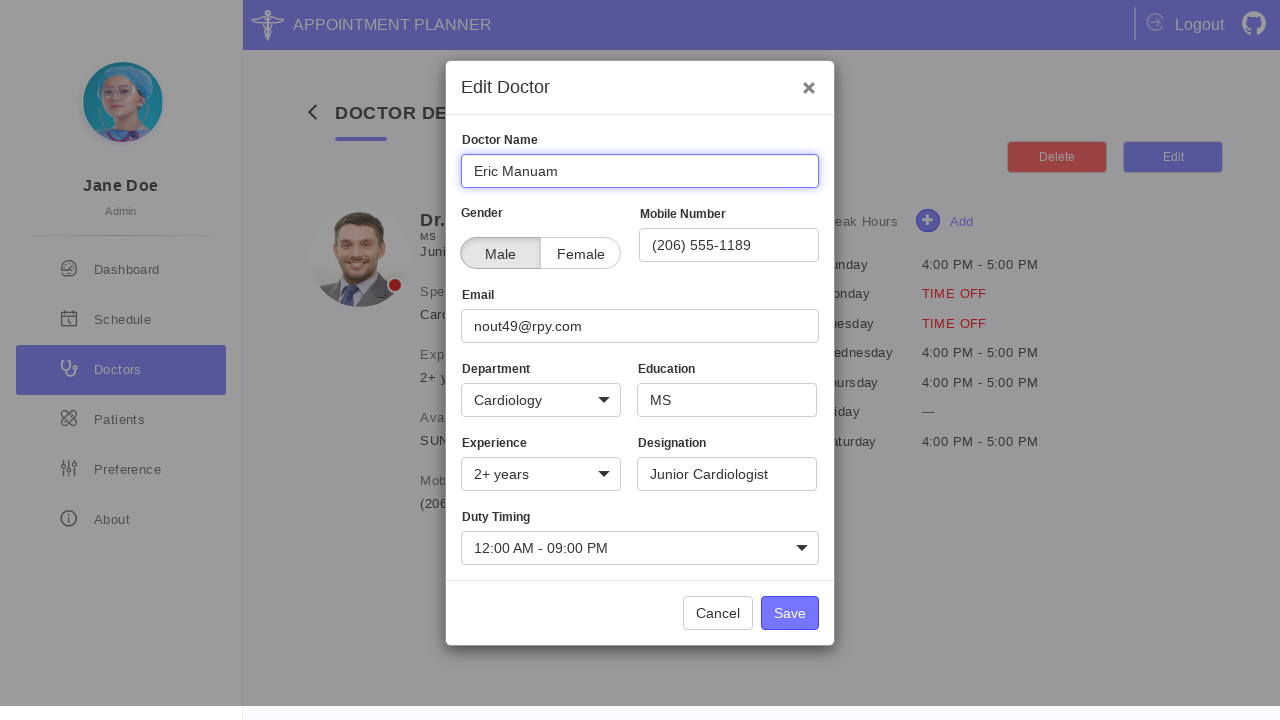

Selected female gender option at (460, 237) on #patientCheckFemale
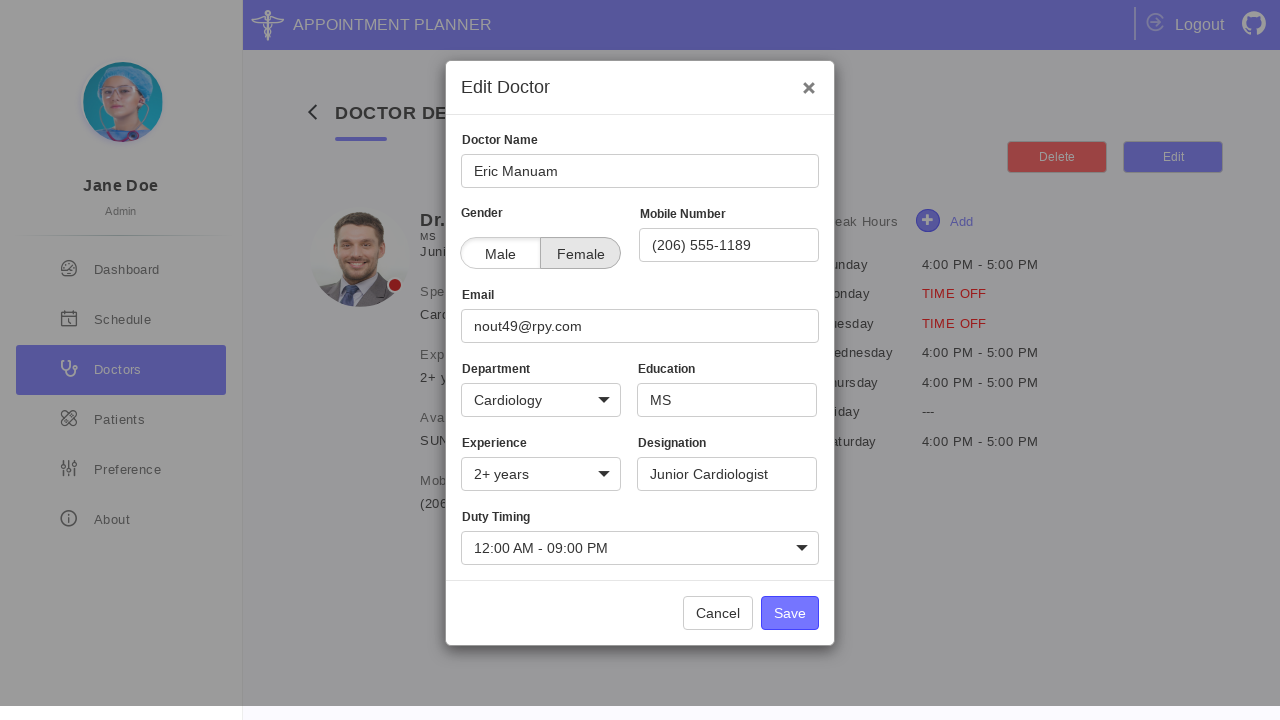

Added education details to doctor profile on input[name='Education']
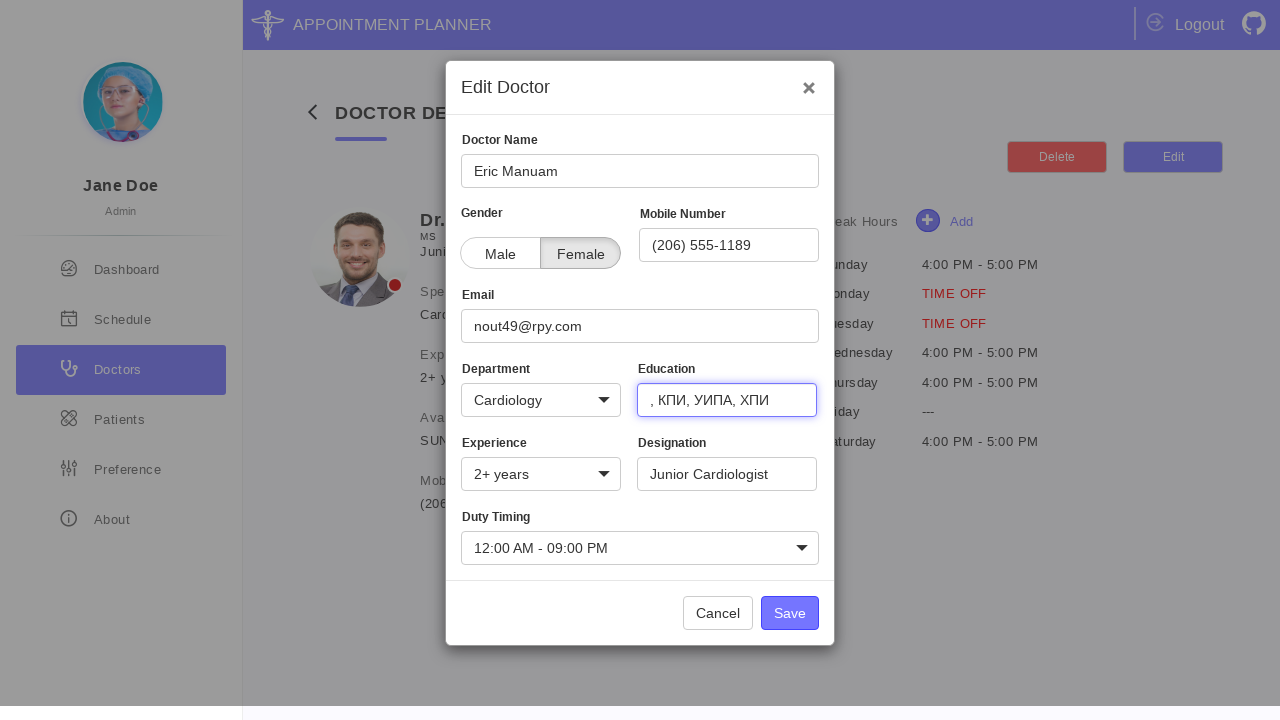

Clicked save button to apply changes at (790, 613) on button.e-control.e-btn.e-lib.e-normal.e-primary:has-text('Save')
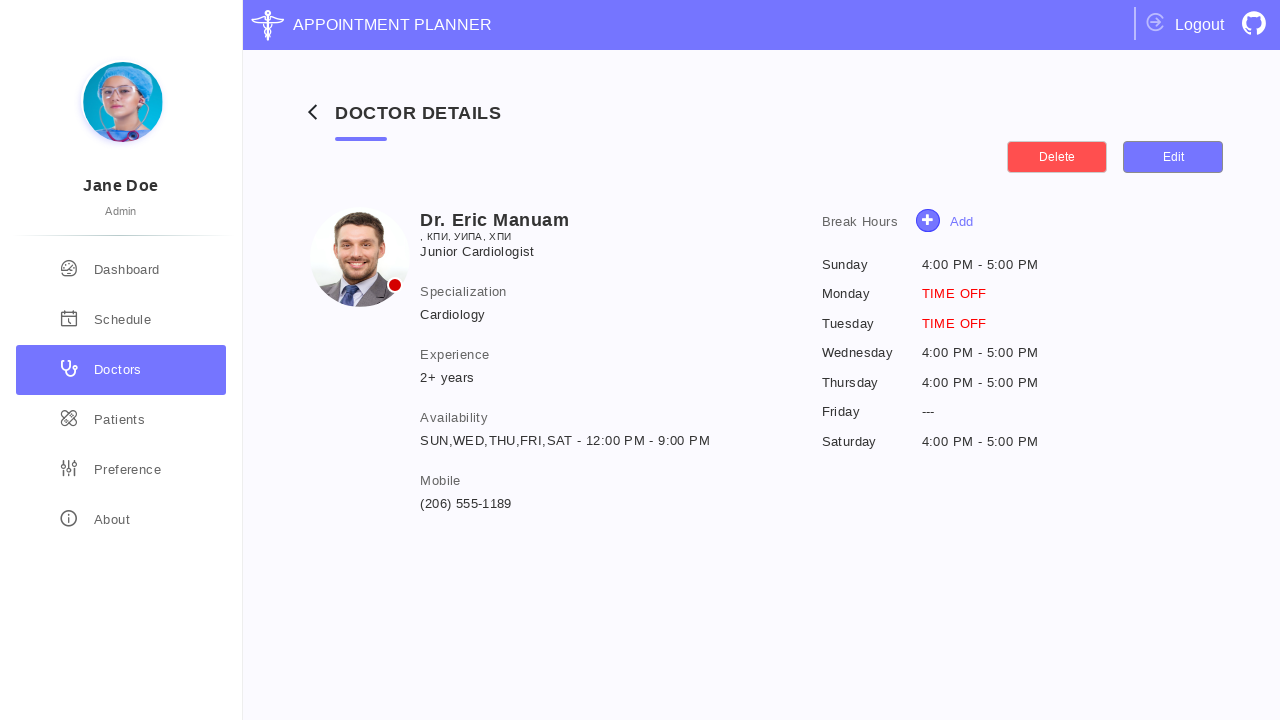

Verified doctor information updated successfully
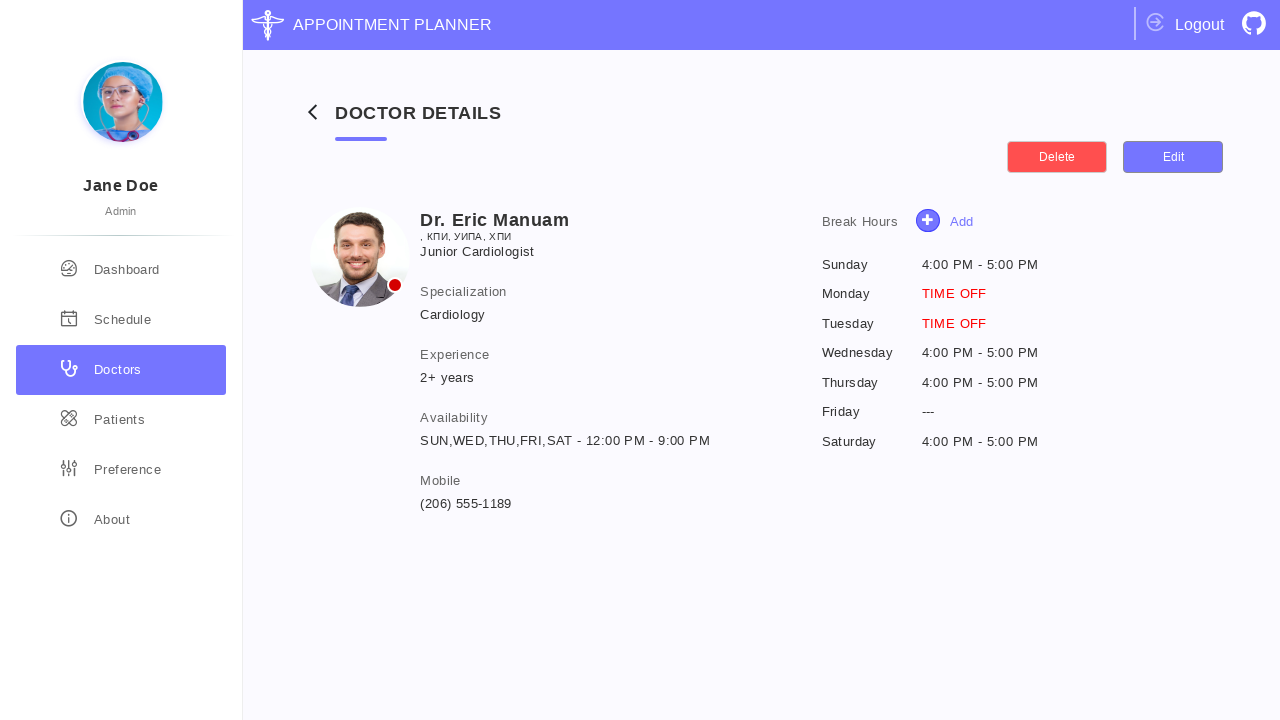

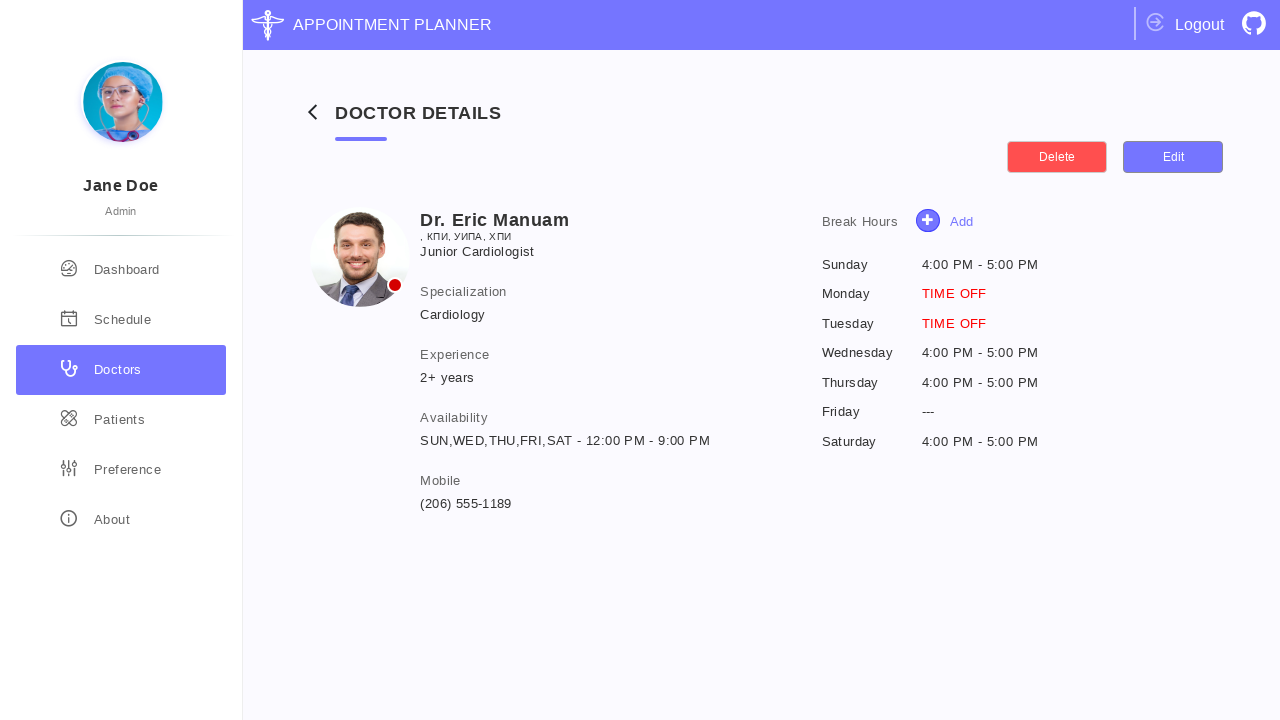